Tests window handling by opening a new window through a link click, switching between windows, and closing the child window

Starting URL: https://the-internet.herokuapp.com/

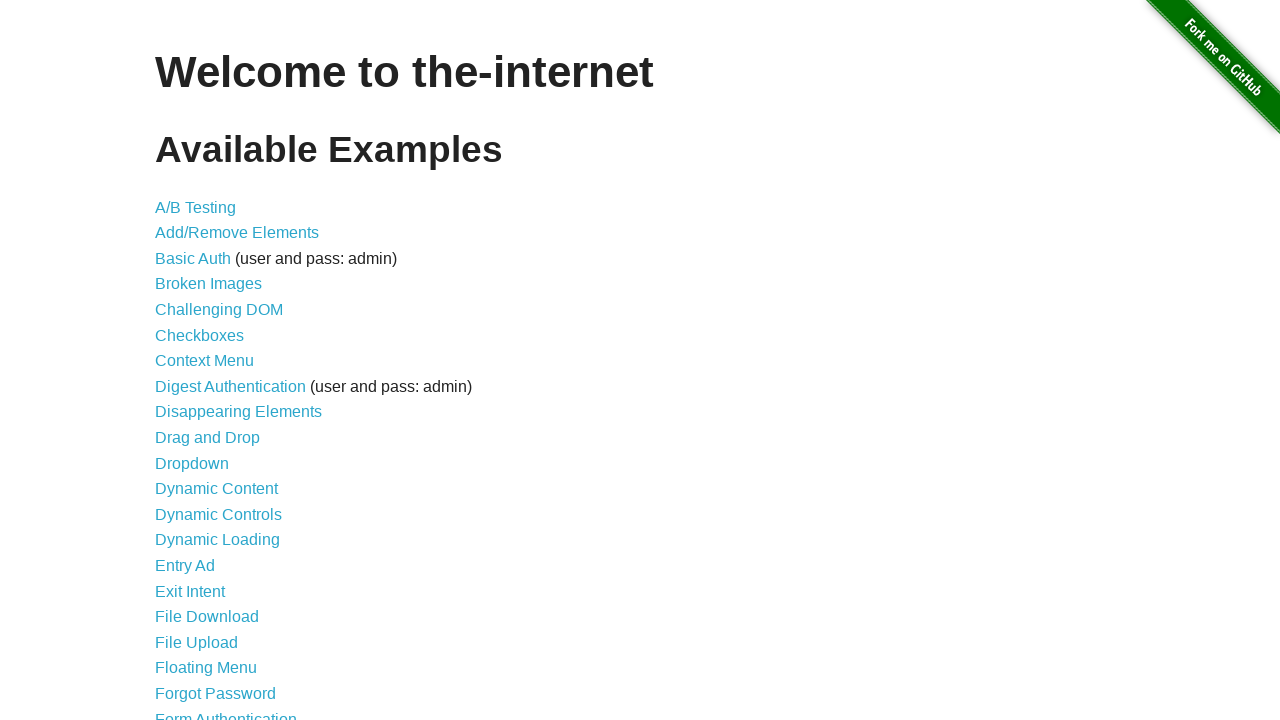

Clicked on the Windows link at (218, 369) on a[href='/windows']
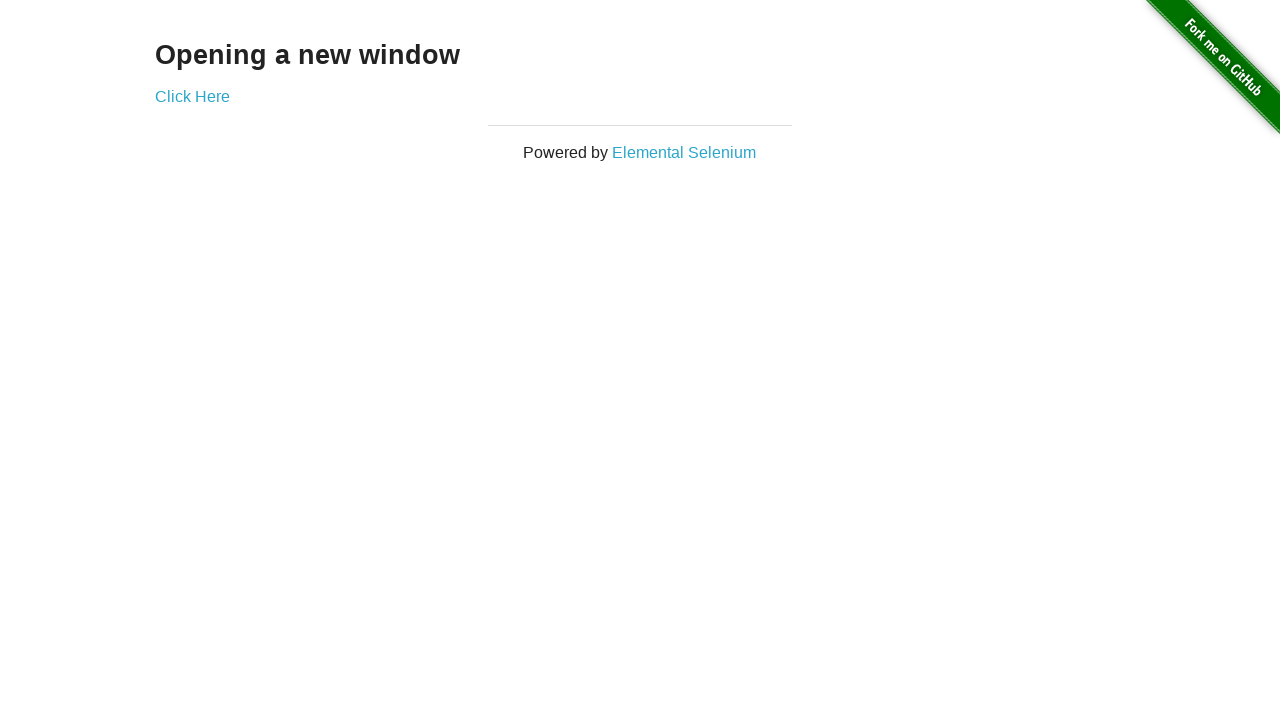

Clicked on 'Click Here' link to open new window at (192, 96) on a[href='/windows/new']
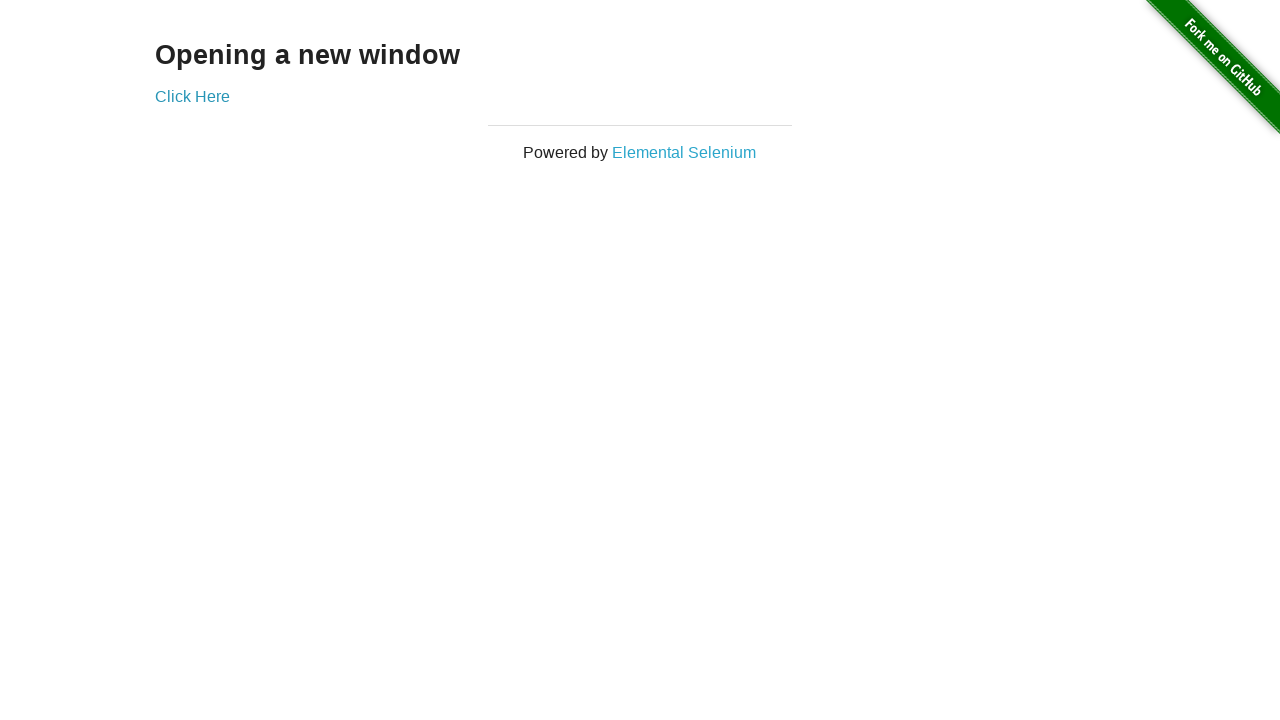

New window opened and captured
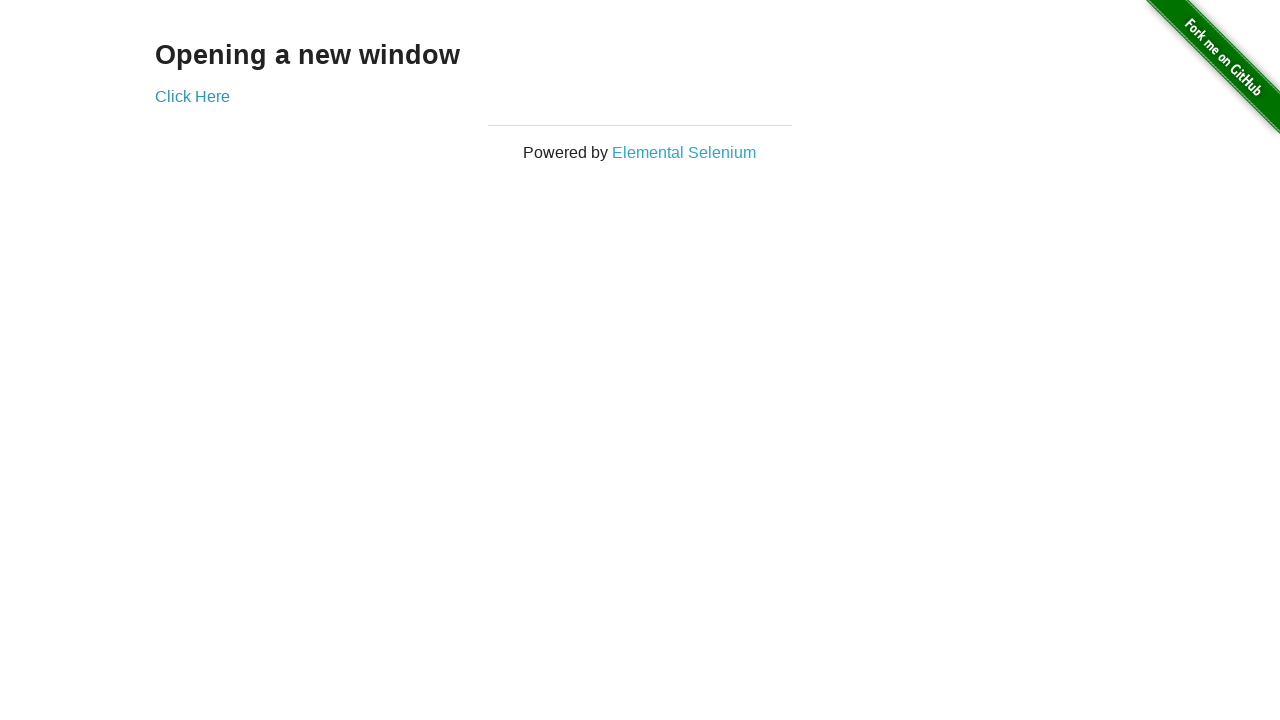

Closed the child window
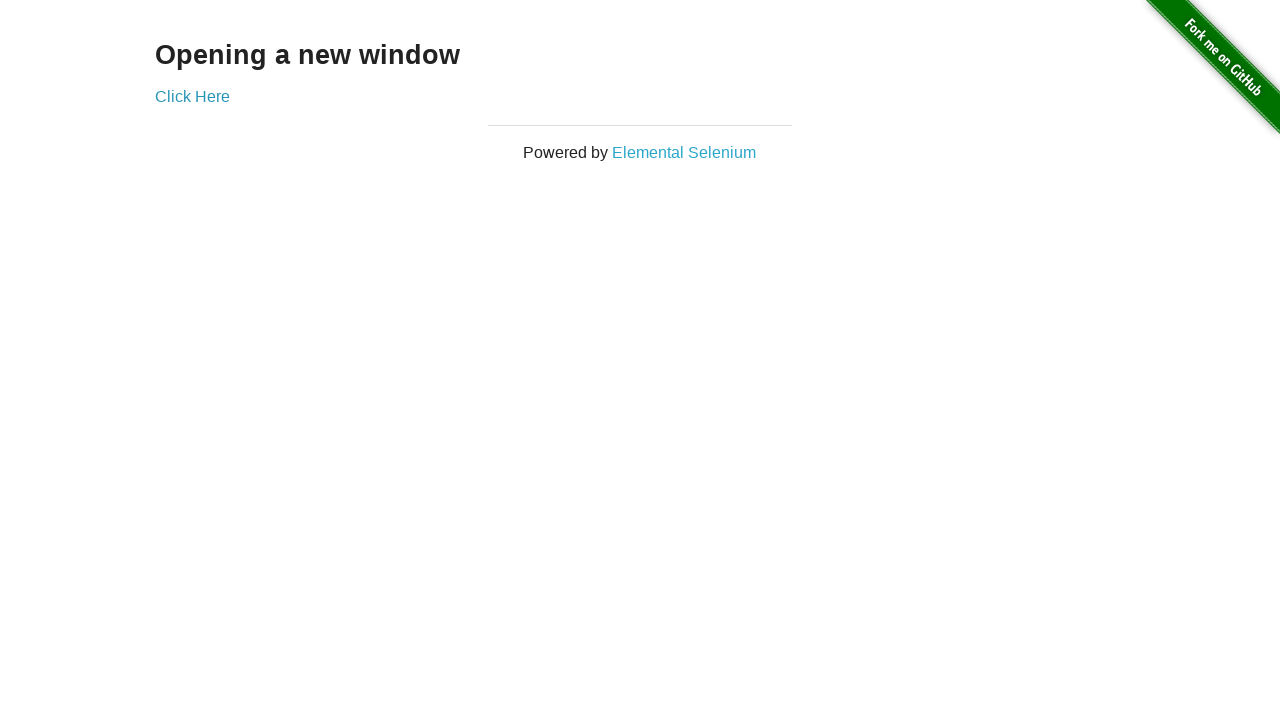

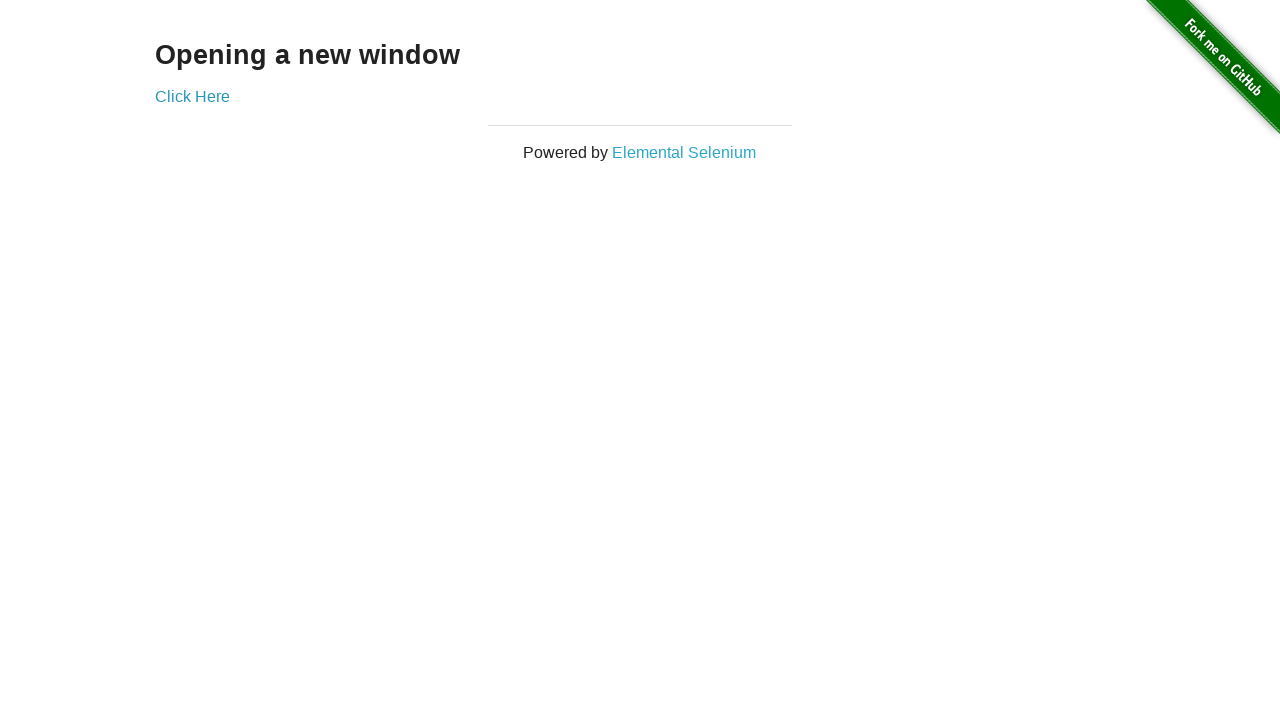